Tests the DS Portal landing page by clicking the "Get Started" button and verifying navigation to the DSAlgo dashboard page

Starting URL: https://dsportalapp.herokuapp.com/

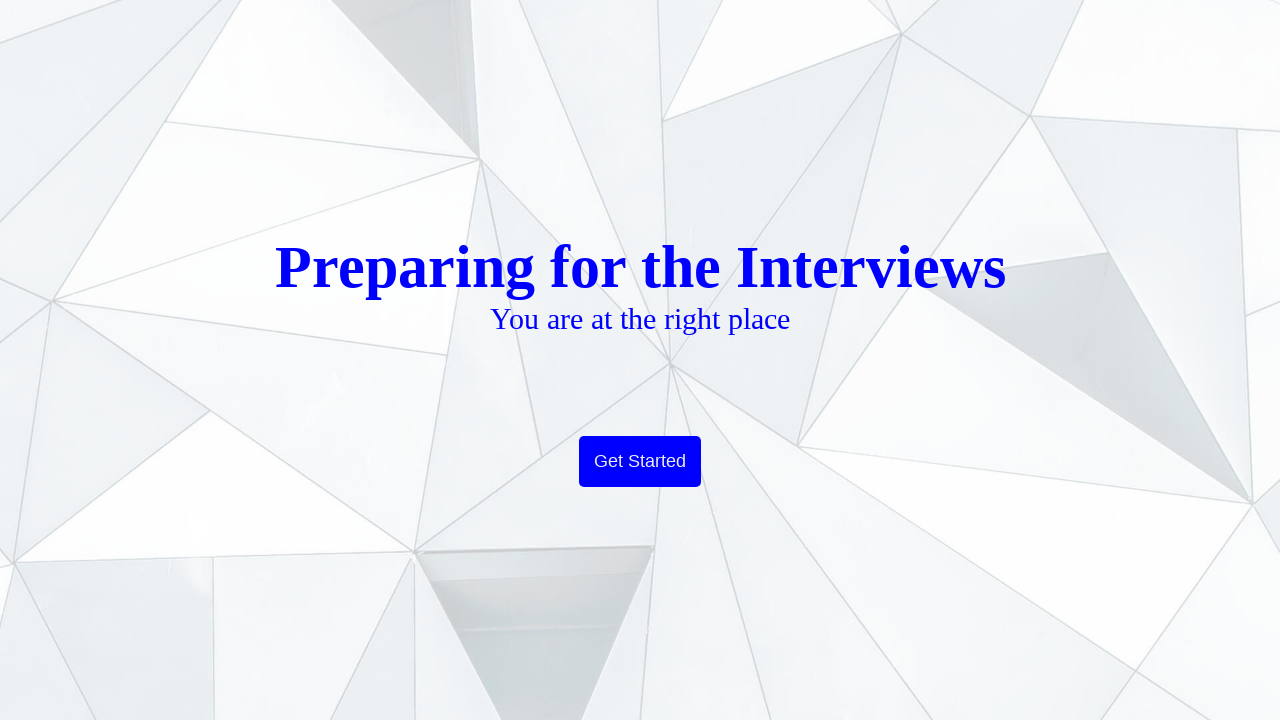

Clicked 'Get Started' button on DS Portal landing page at (640, 462) on button:text('Get Started')
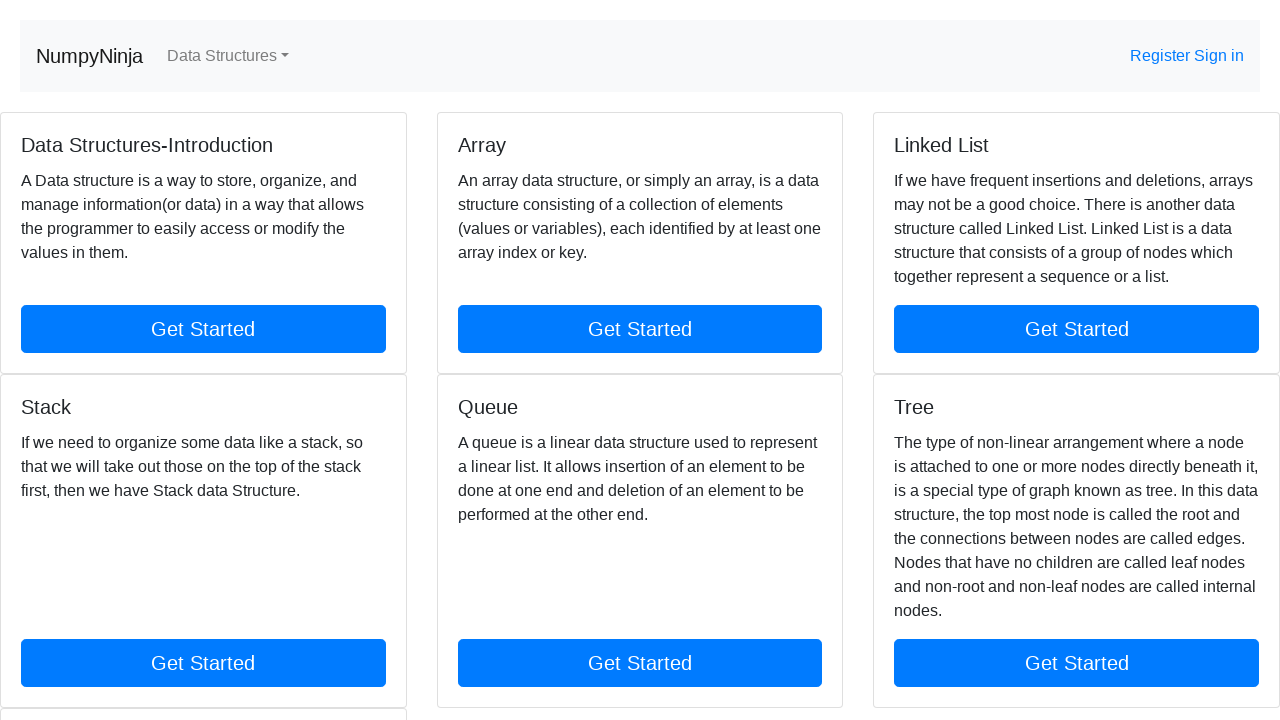

Successfully navigated to DSAlgo dashboard page
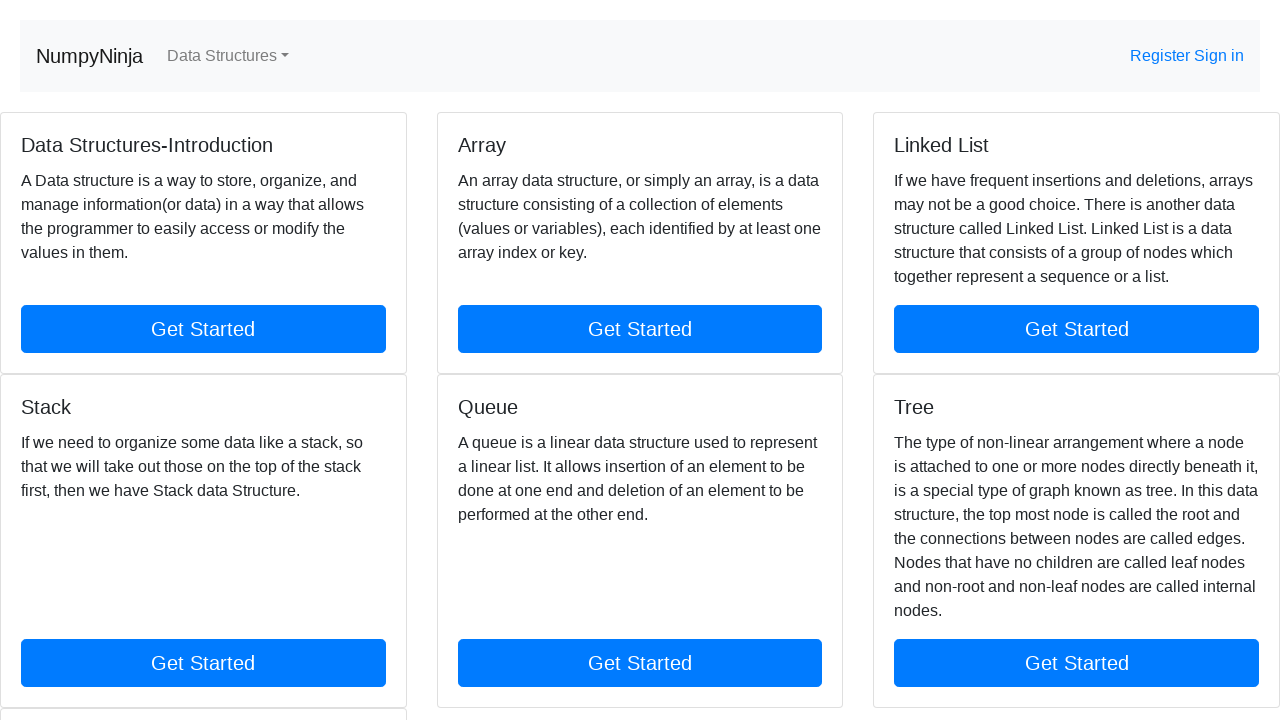

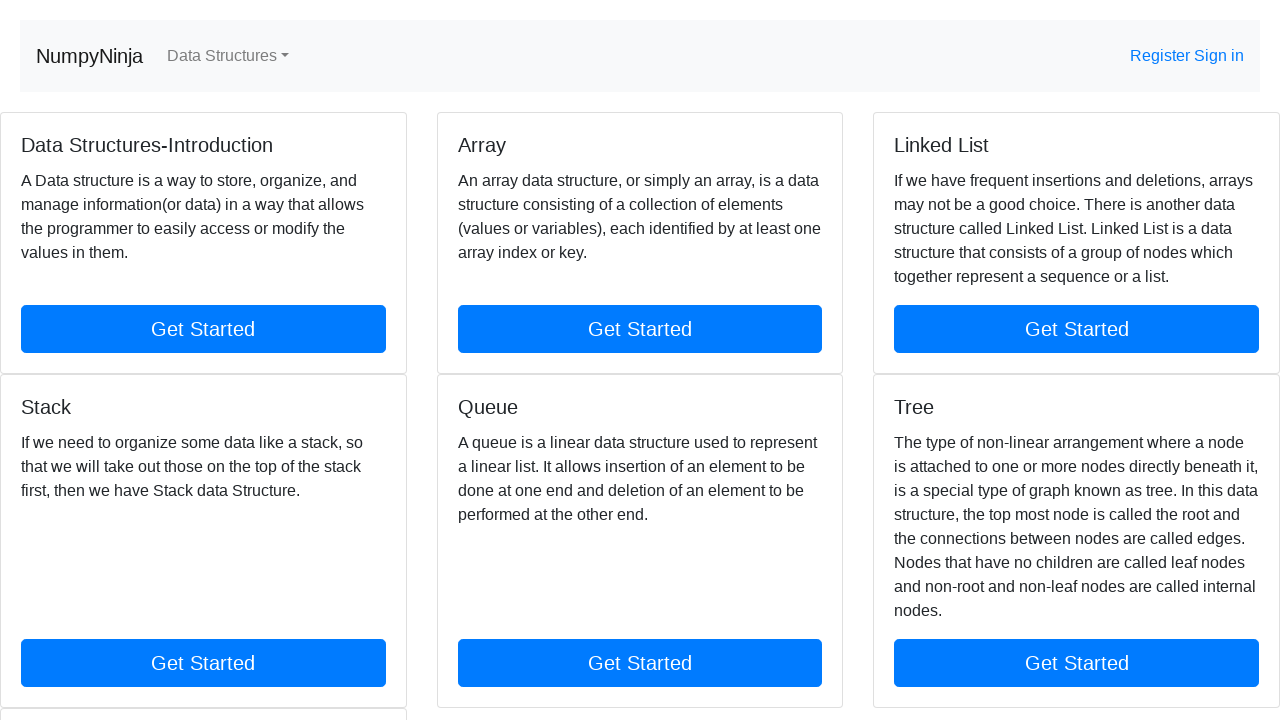